Tests interaction with Shadow DOM elements by locating a shadow root and filling a search input field within it

Starting URL: https://books-pwakit.appspot.com/

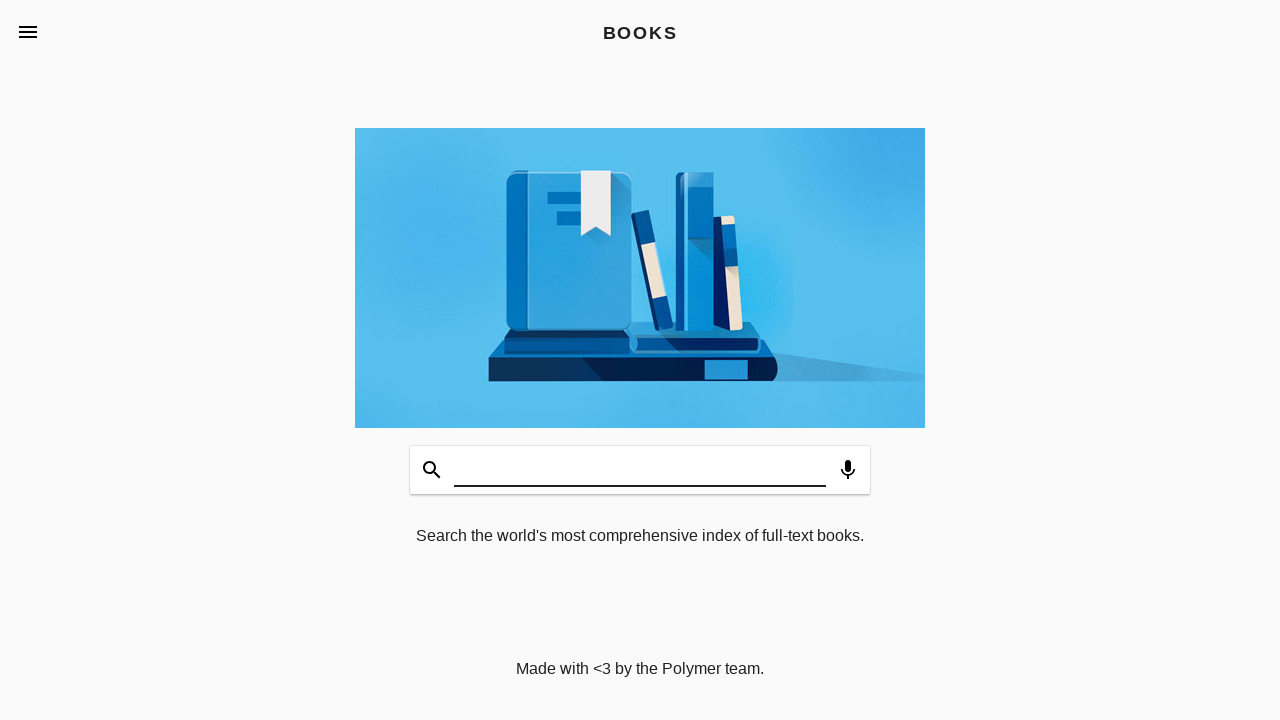

Waited for book-app element with apptitle='BOOKS' to be present
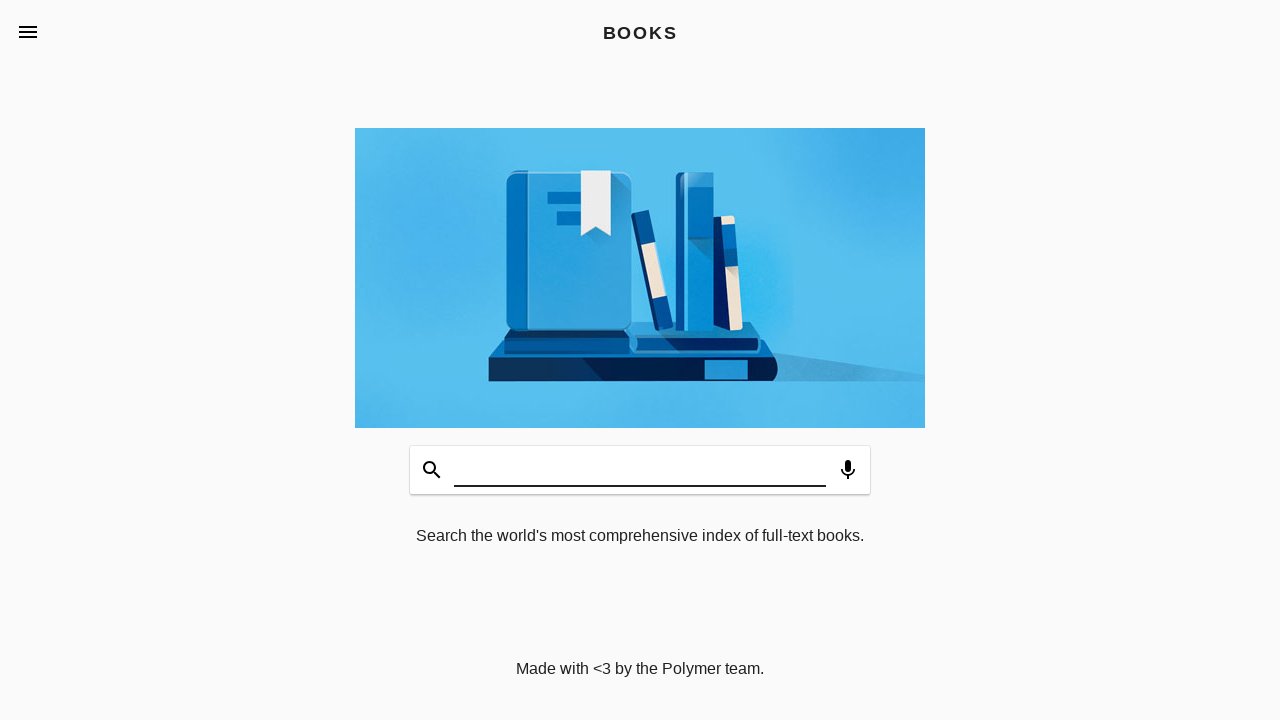

Filled search input field within Shadow DOM with 'Welcome' on book-app[apptitle='BOOKS'] >> #input
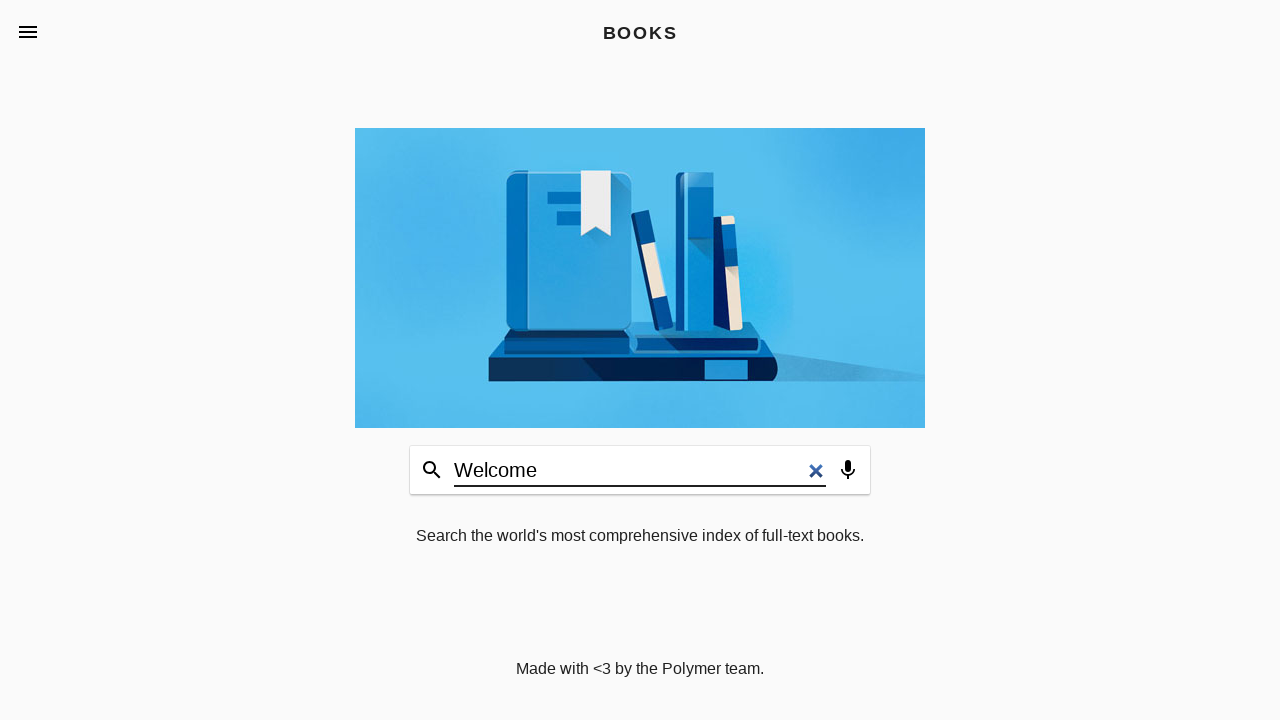

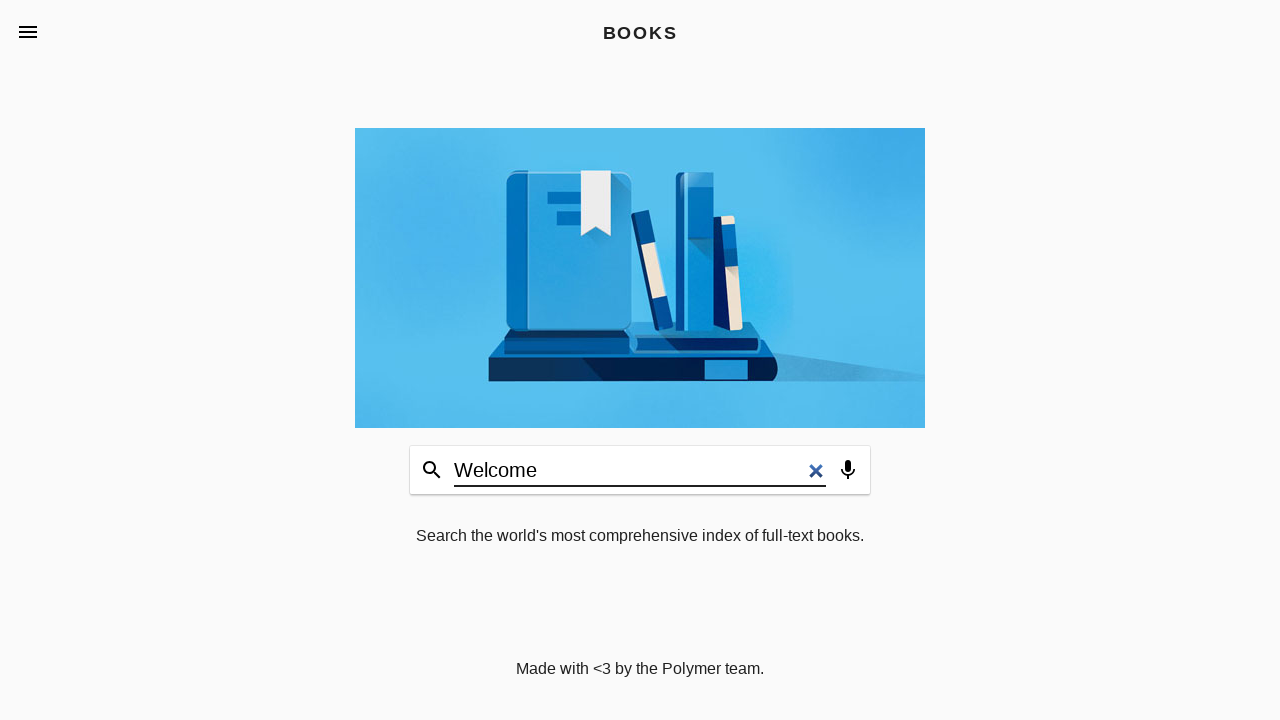